Tests sign-up form validation by submitting without email and verifying an error message is displayed

Starting URL: https://www.sharelane.com/cgi-bin/register.py

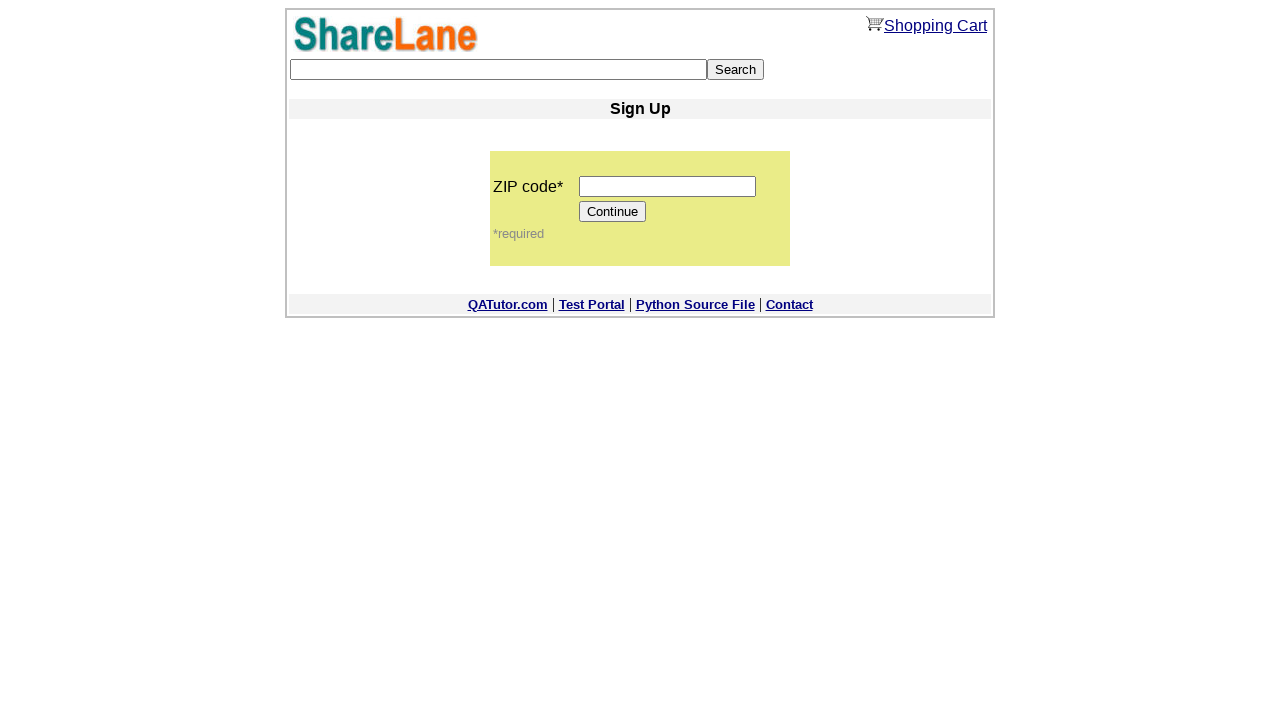

Filled zip code field with '12345' on input[name='zip_code']
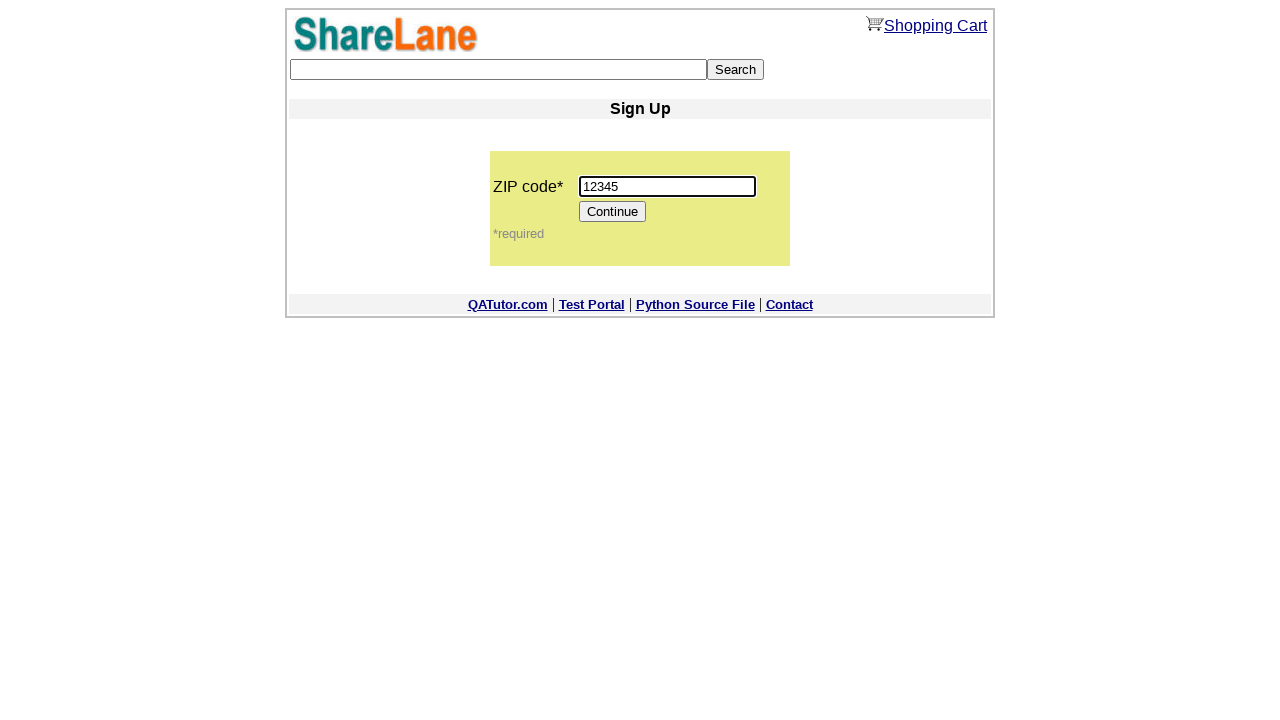

Clicked Continue button at (613, 212) on [value='Continue']
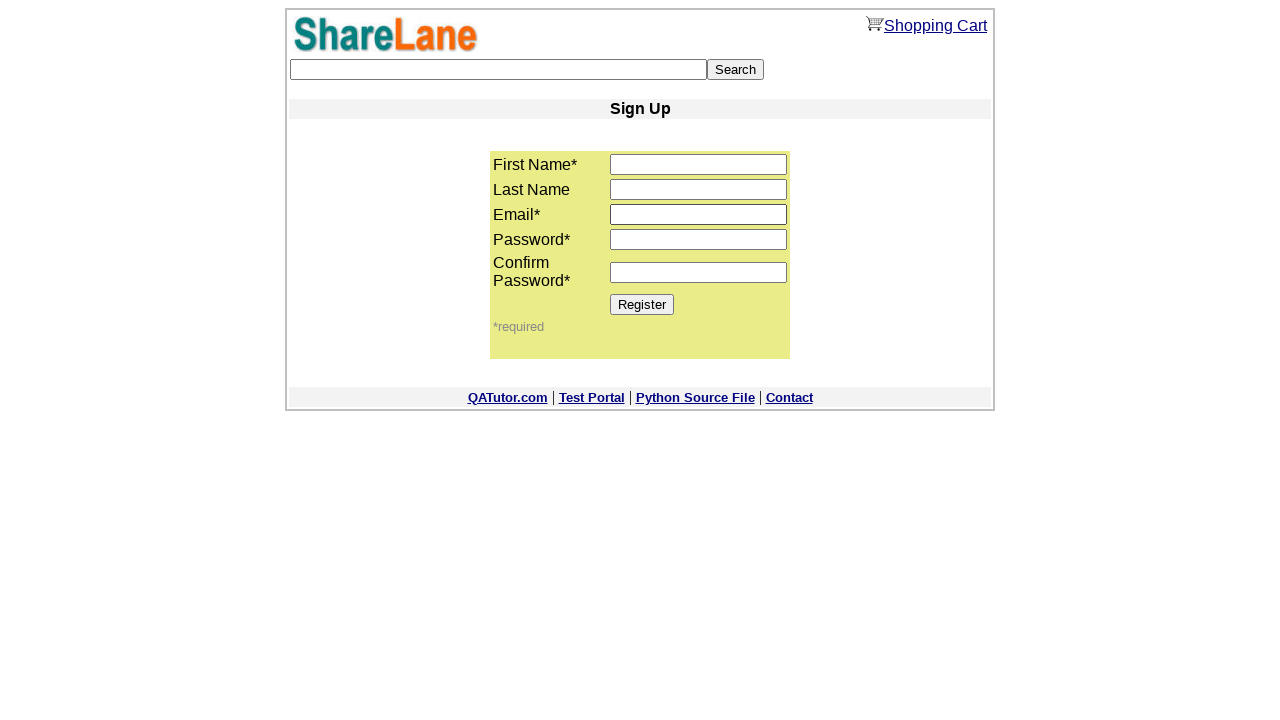

Filled first name field with 'Vlad' on input[name='first_name']
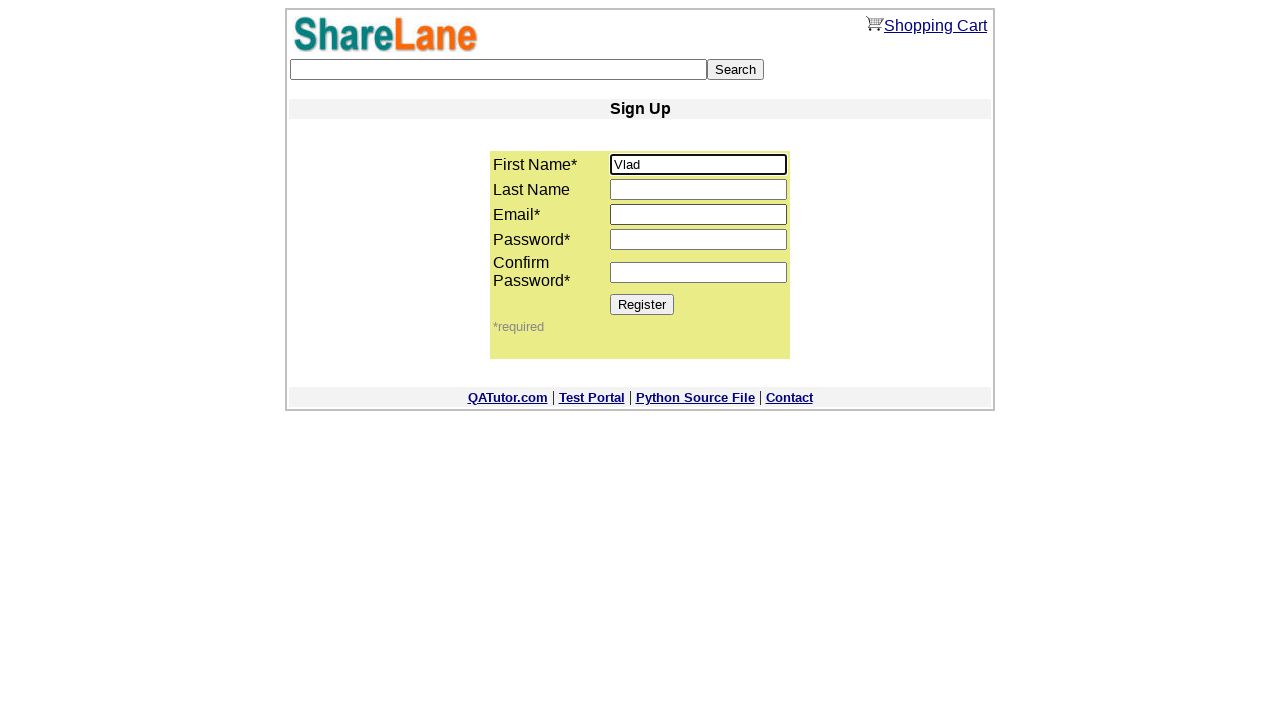

Filled last name field with 'Safronov' on input[name='last_name']
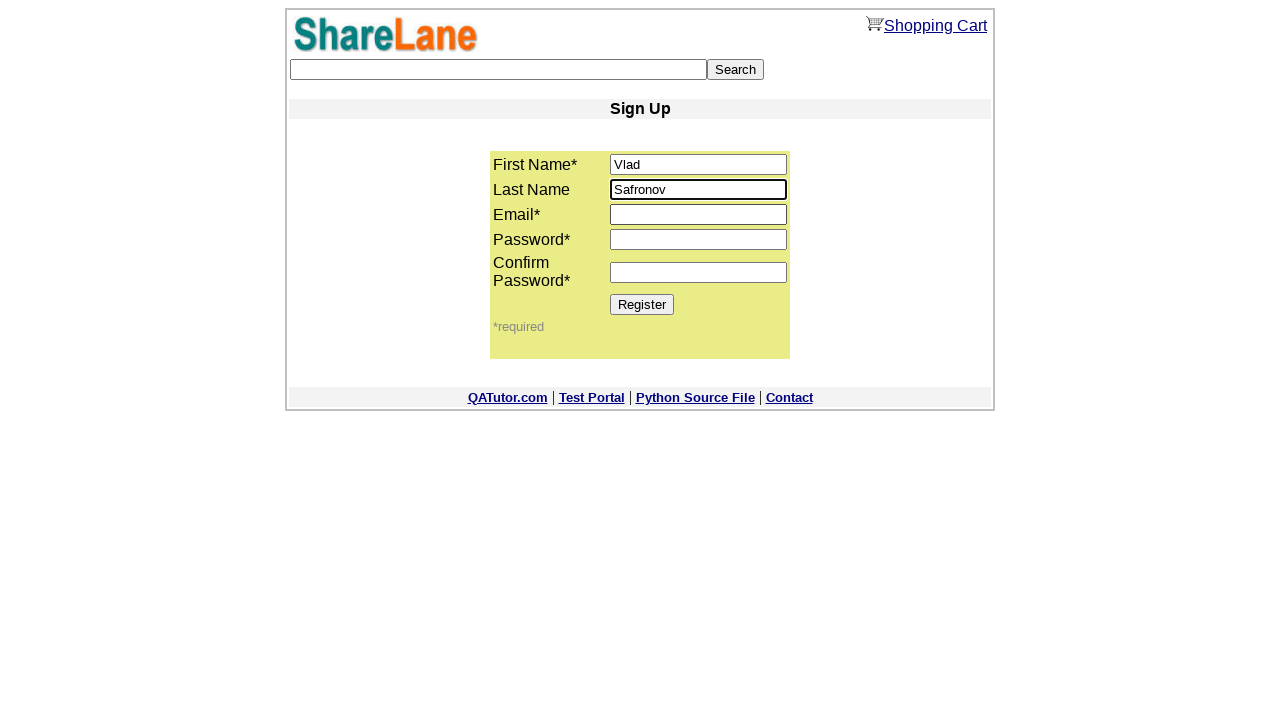

Filled password field with 'qwerty123' on input[name='password1']
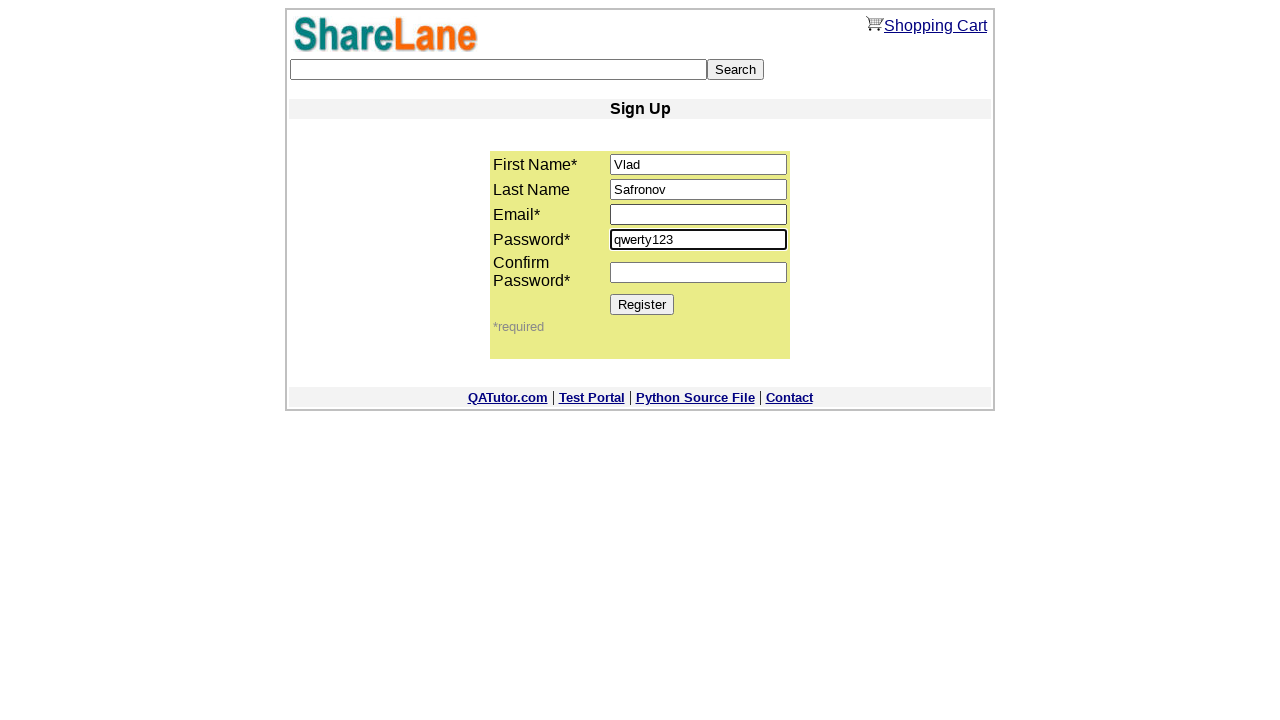

Filled password confirmation field with 'qwerty123' on input[name='password2']
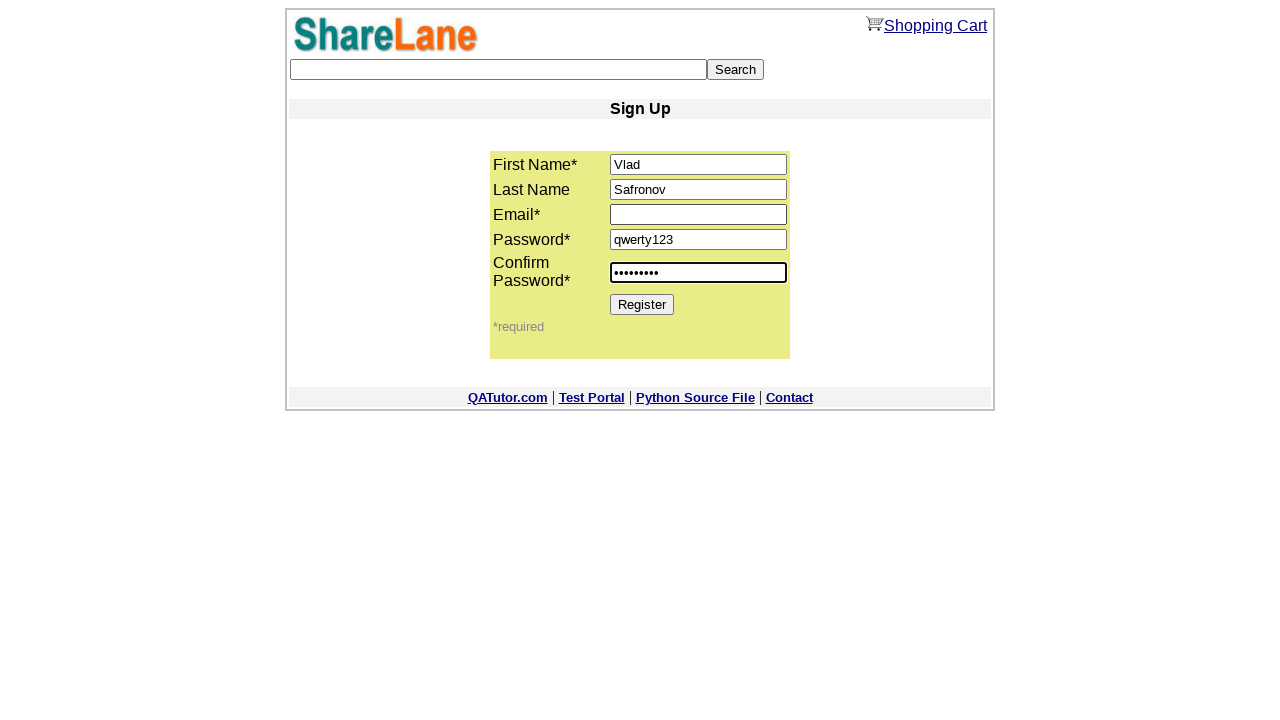

Clicked Register button to submit form without email at (642, 304) on [value='Register']
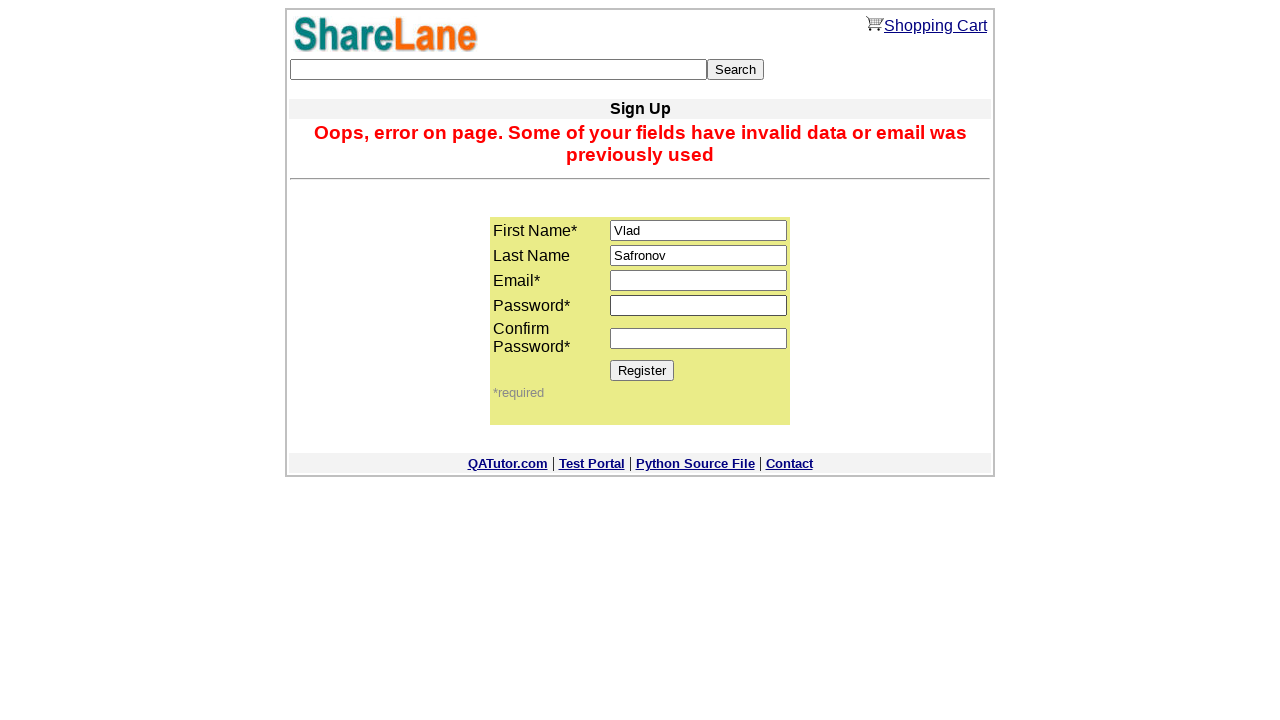

Error message displayed, confirming form validation for missing email
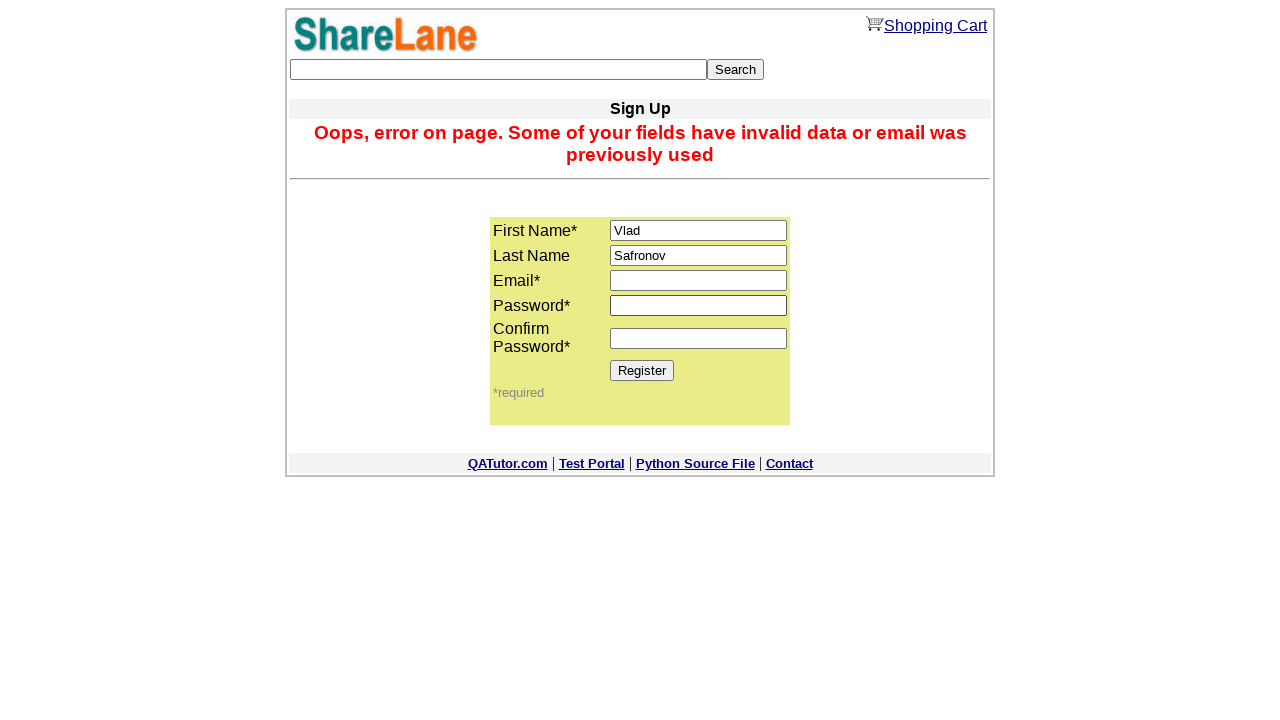

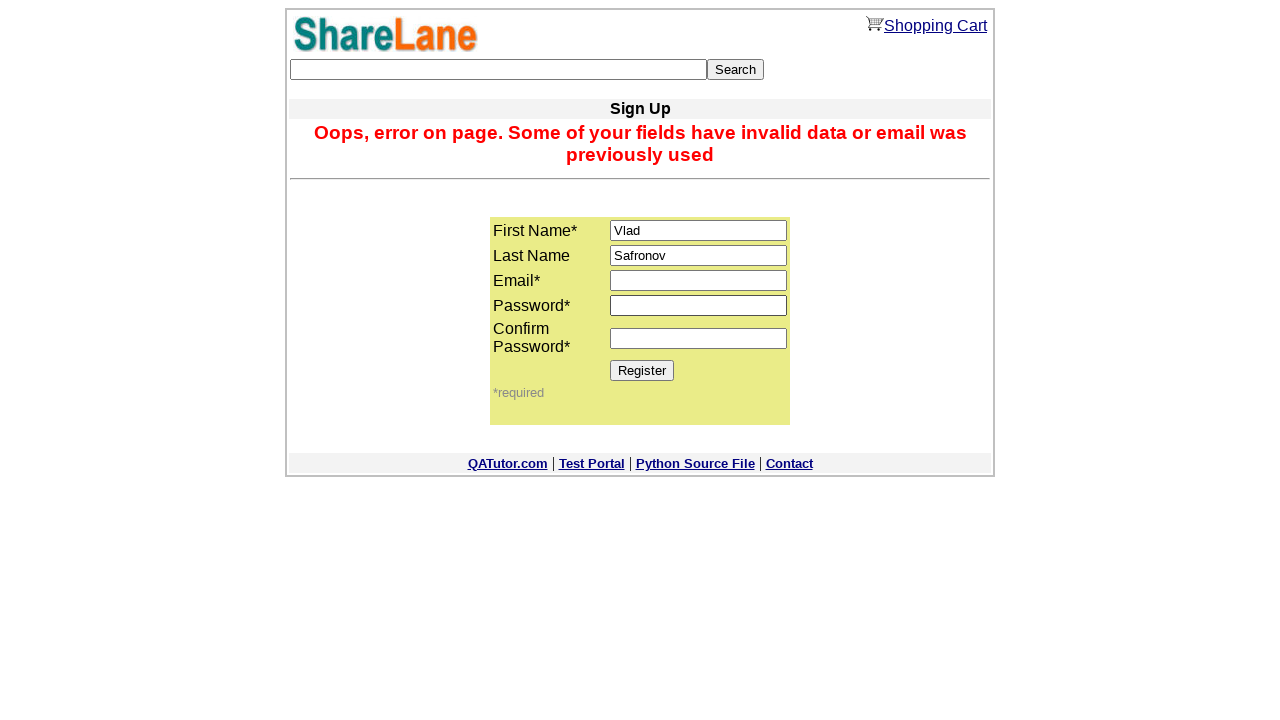